Tests adding a new product by opening the Add Product modal, filling in product details (name, price, stock, description), submitting the form, and verifying the product appears in the table.

Starting URL: http://pam.runasp.net/products

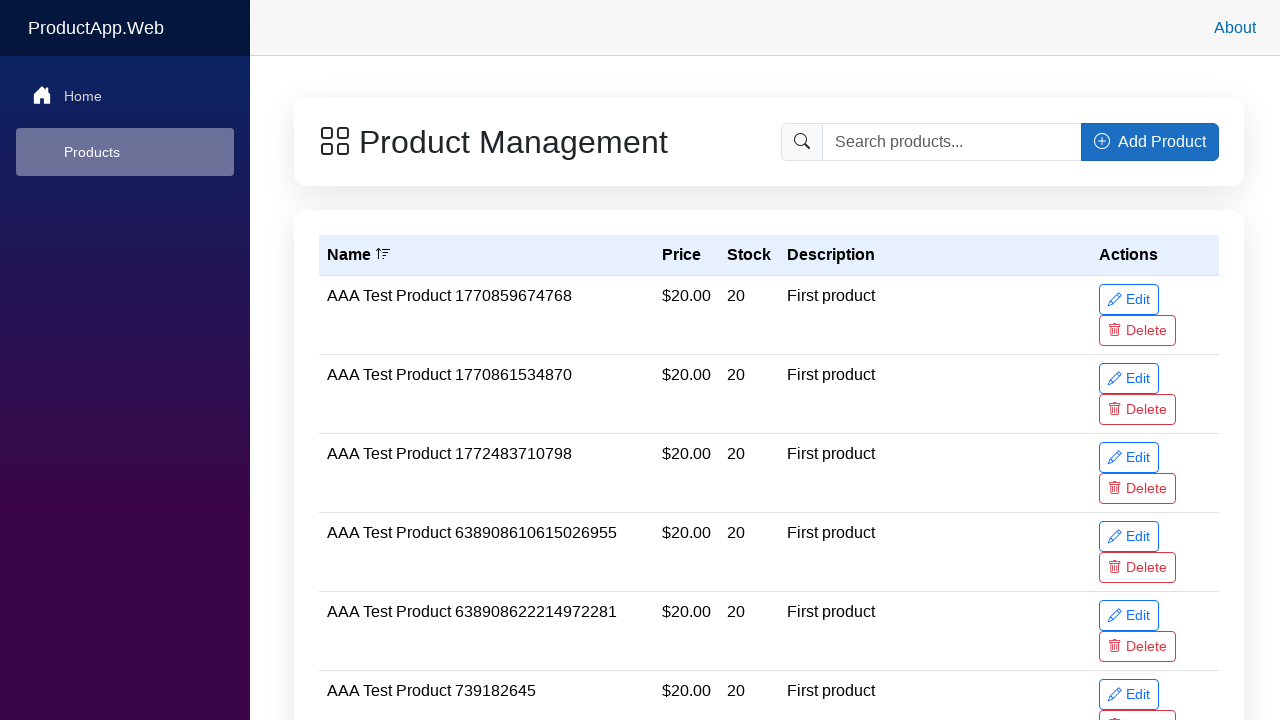

Products page loaded - glass cards visible
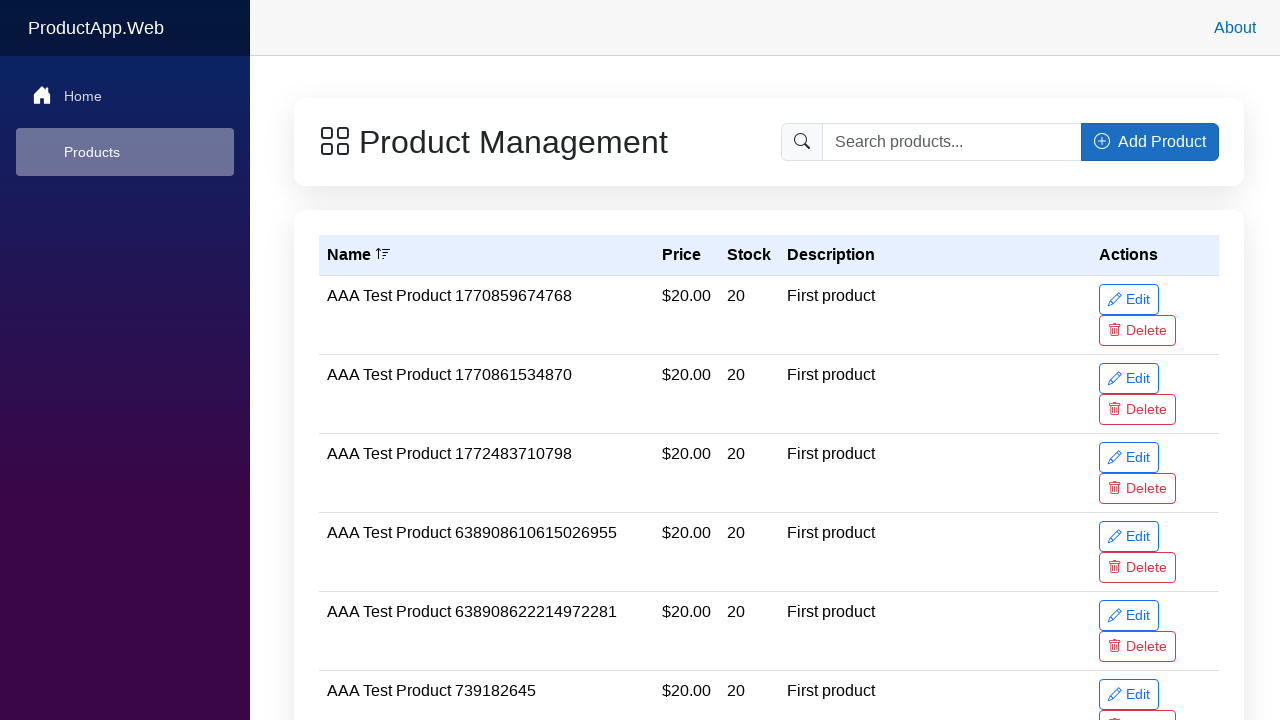

Generated unique test data - Product name: E2E Test Product 1772484438396
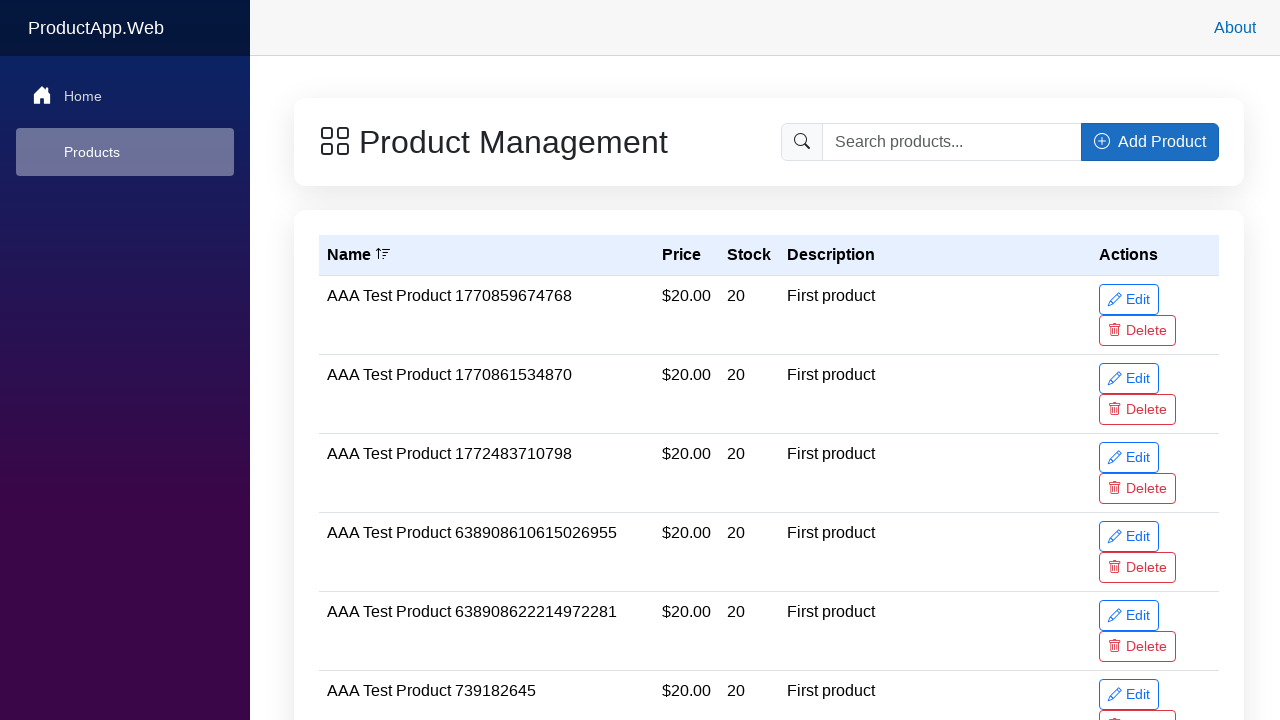

Clicked 'Add Product' button at (1150, 142) on .input-group button:has-text('Add Product')
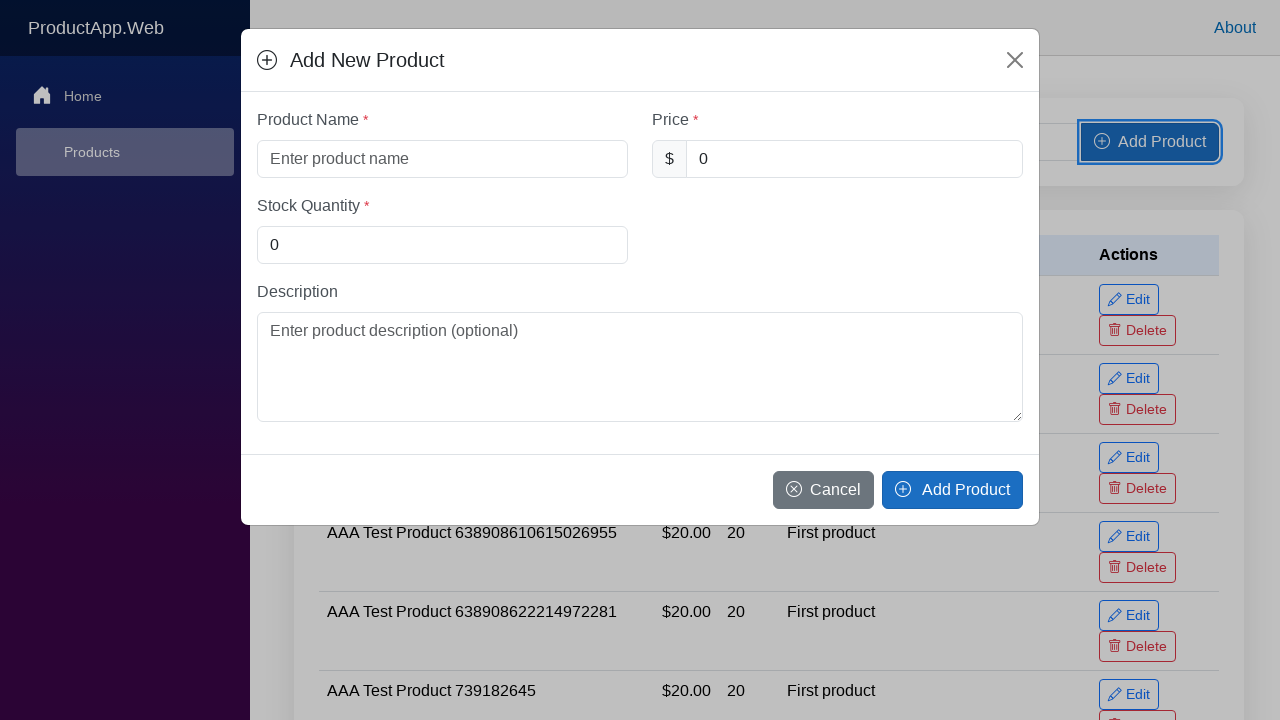

Add Product modal appeared and is visible
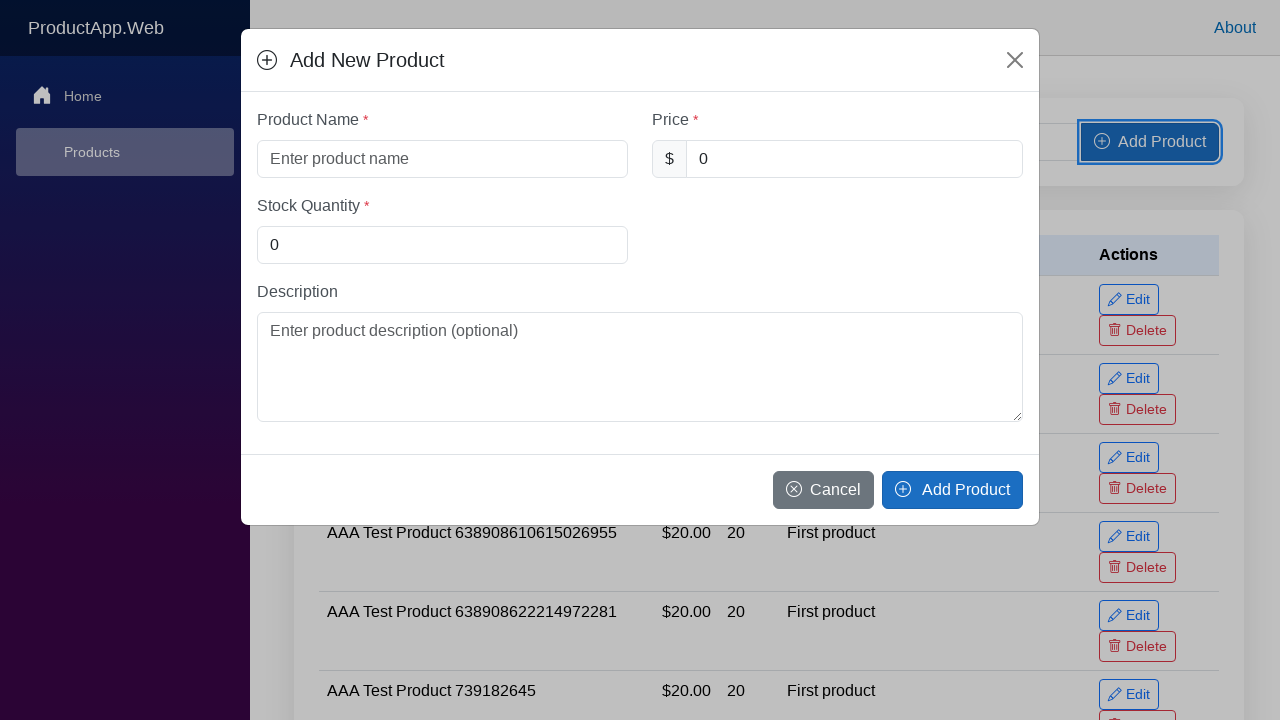

Filled product name field with 'E2E Test Product 1772484438396' on #productName
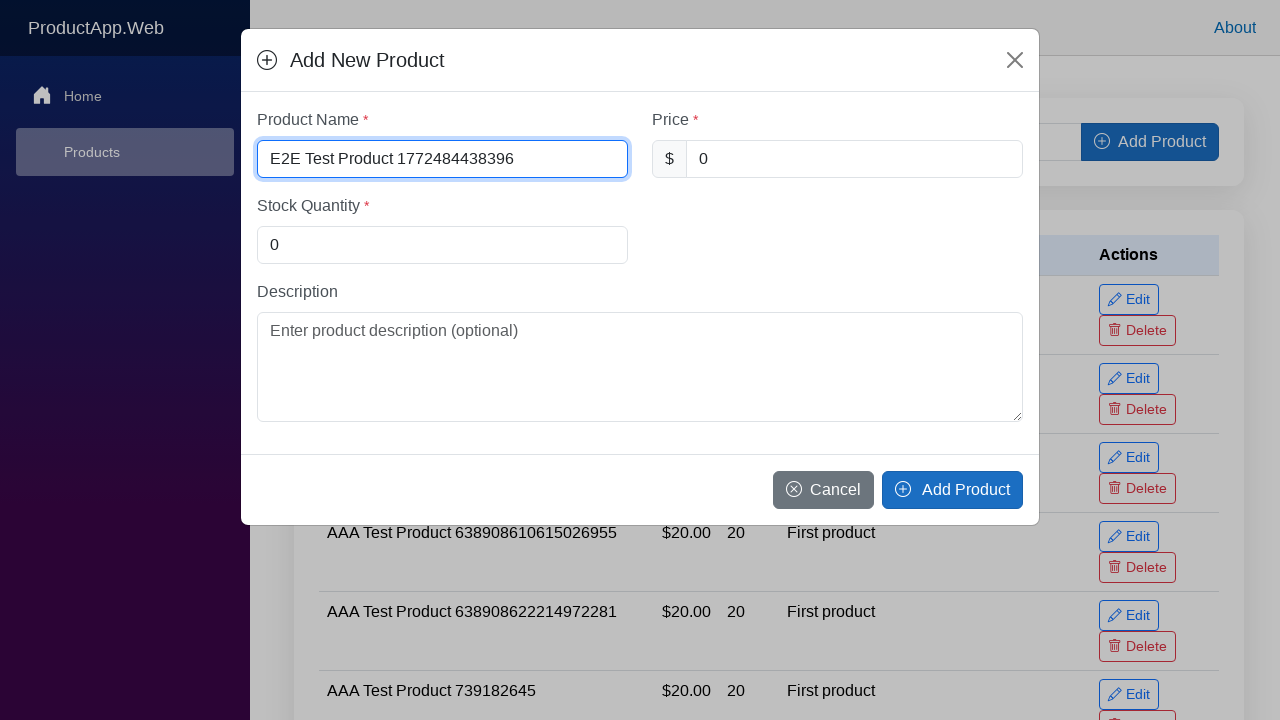

Filled product price field with '29.99' on #productPrice
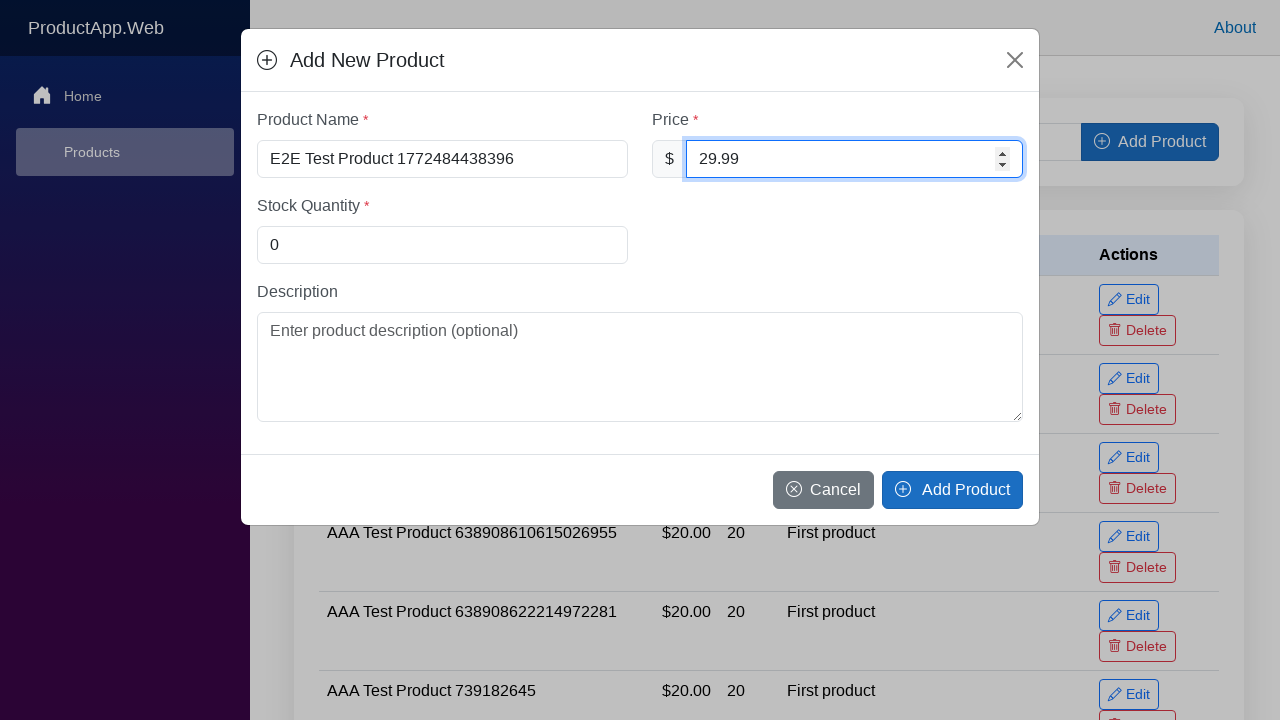

Filled product stock field with '100' on #productStock
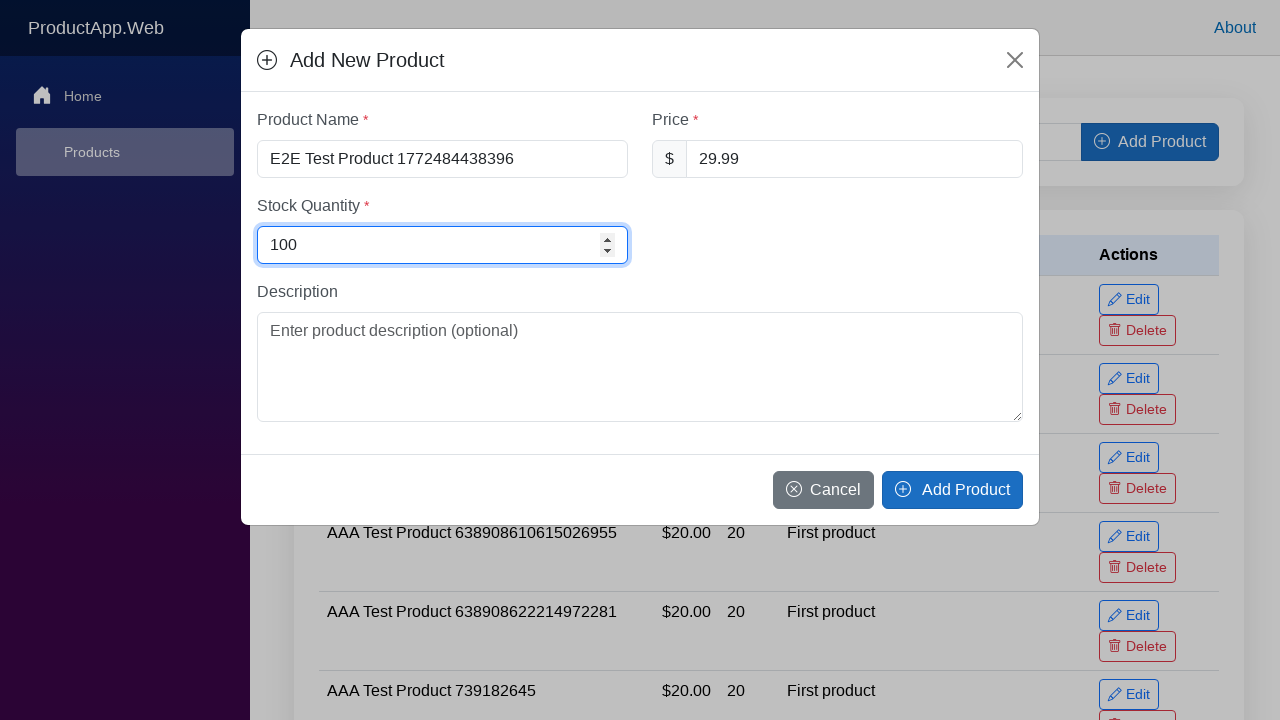

Filled product description field with 'E2E Test Description 1772484438396' on #productDescription
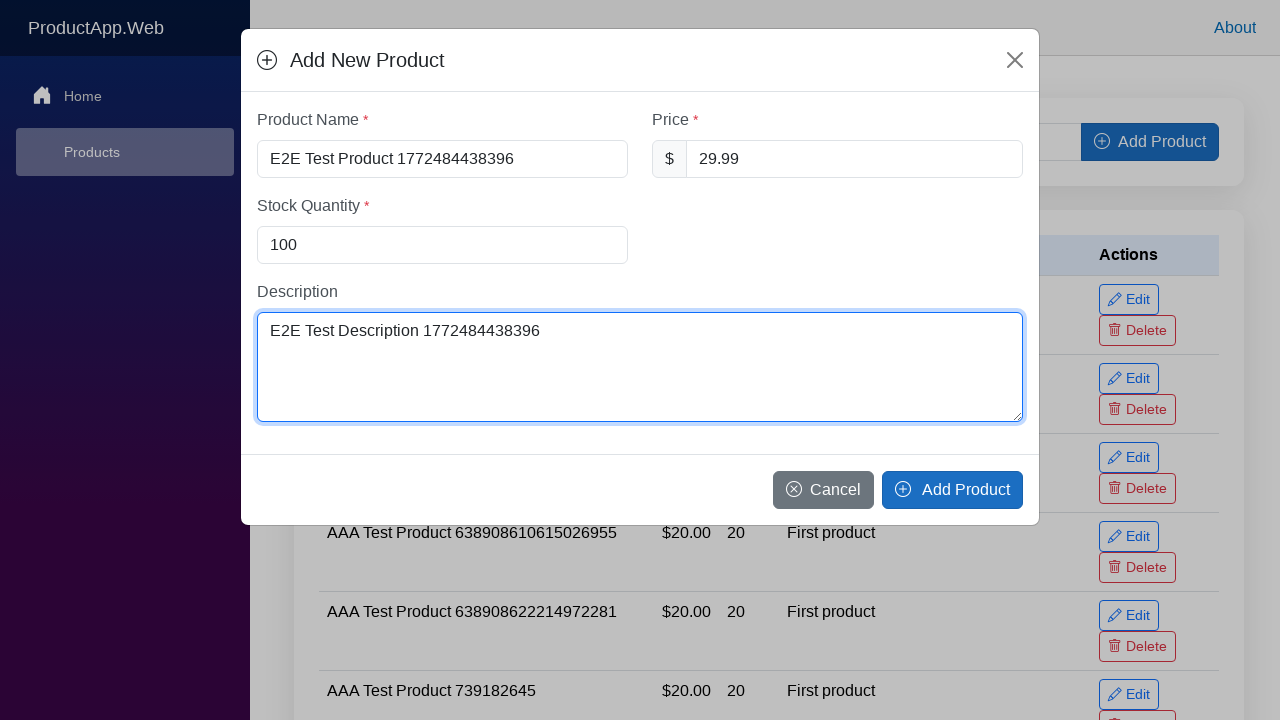

Clicked 'Add Product' submit button in modal footer at (952, 490) on .modal-footer button.btn-primary:has-text('Add Product')
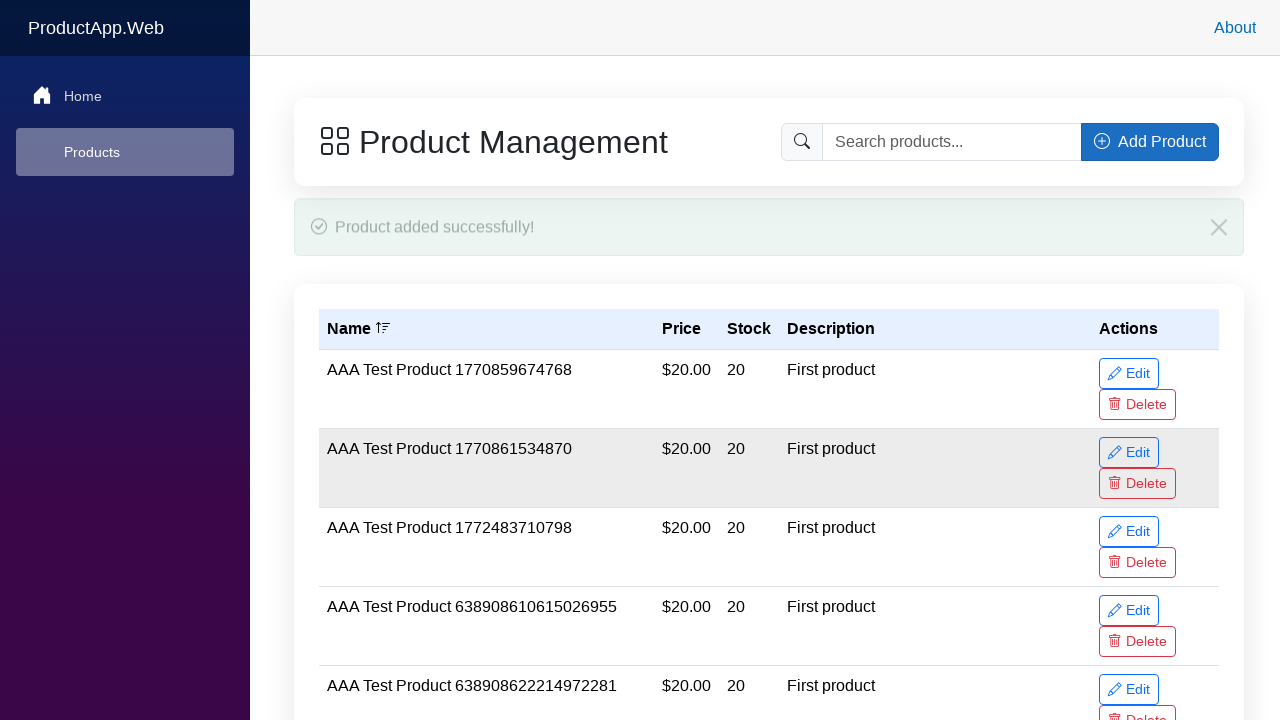

Add Product modal closed after submission
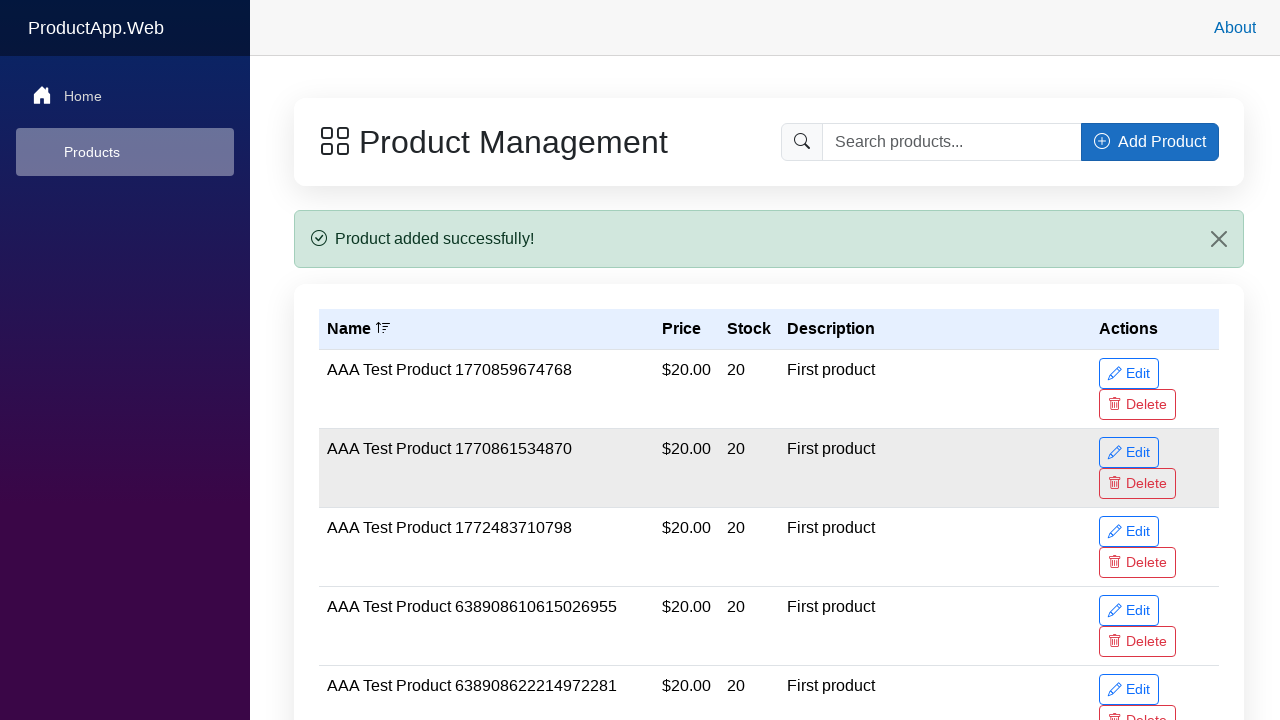

Success alert message appeared
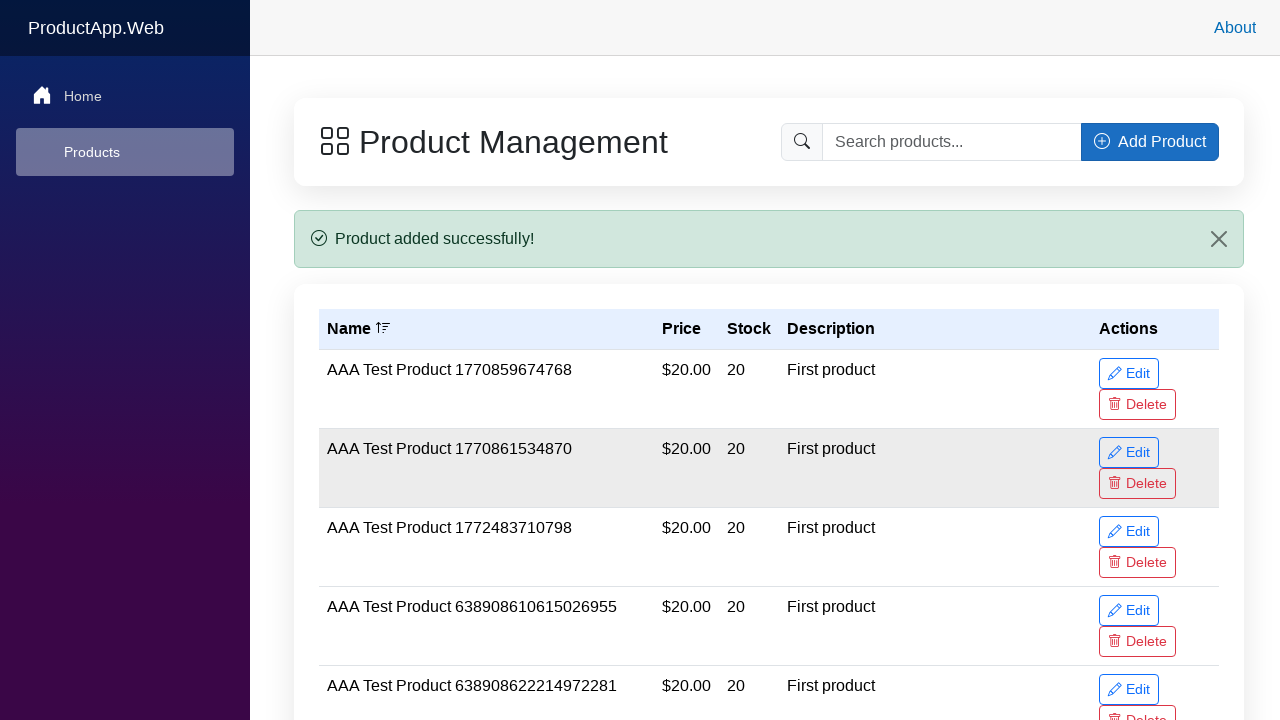

Product 'E2E Test Product 1772484438396' verified in products table
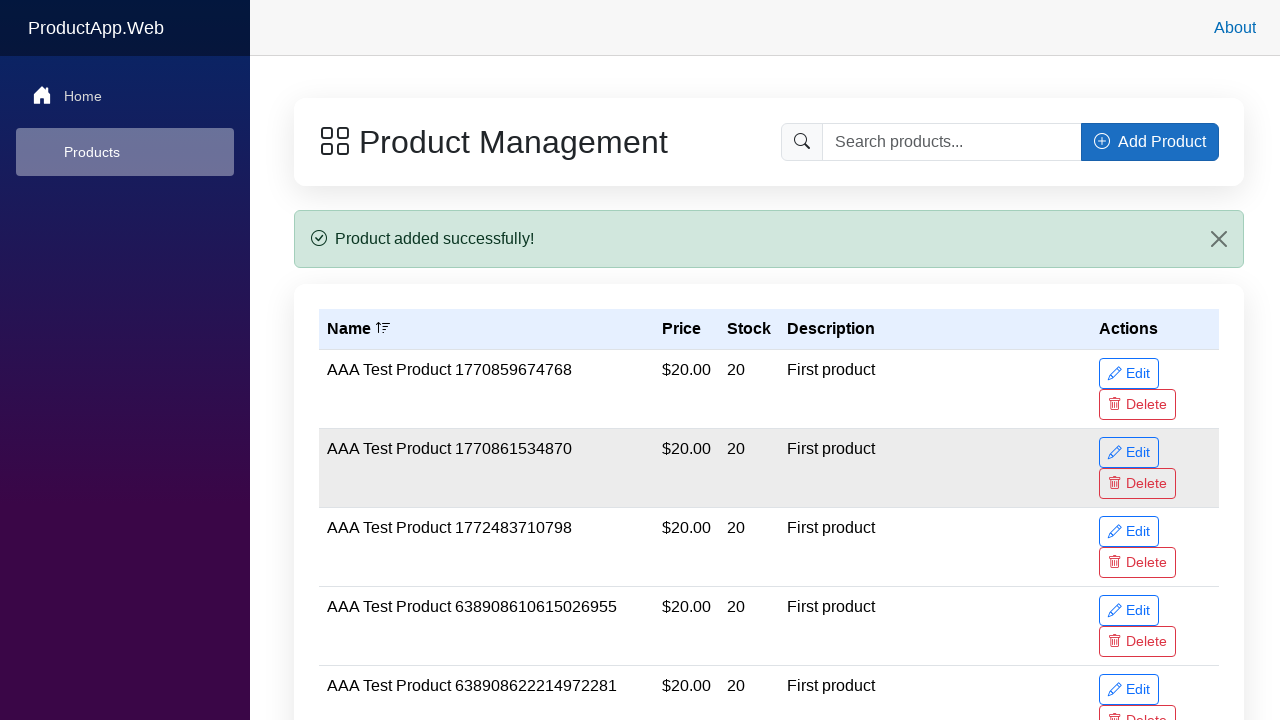

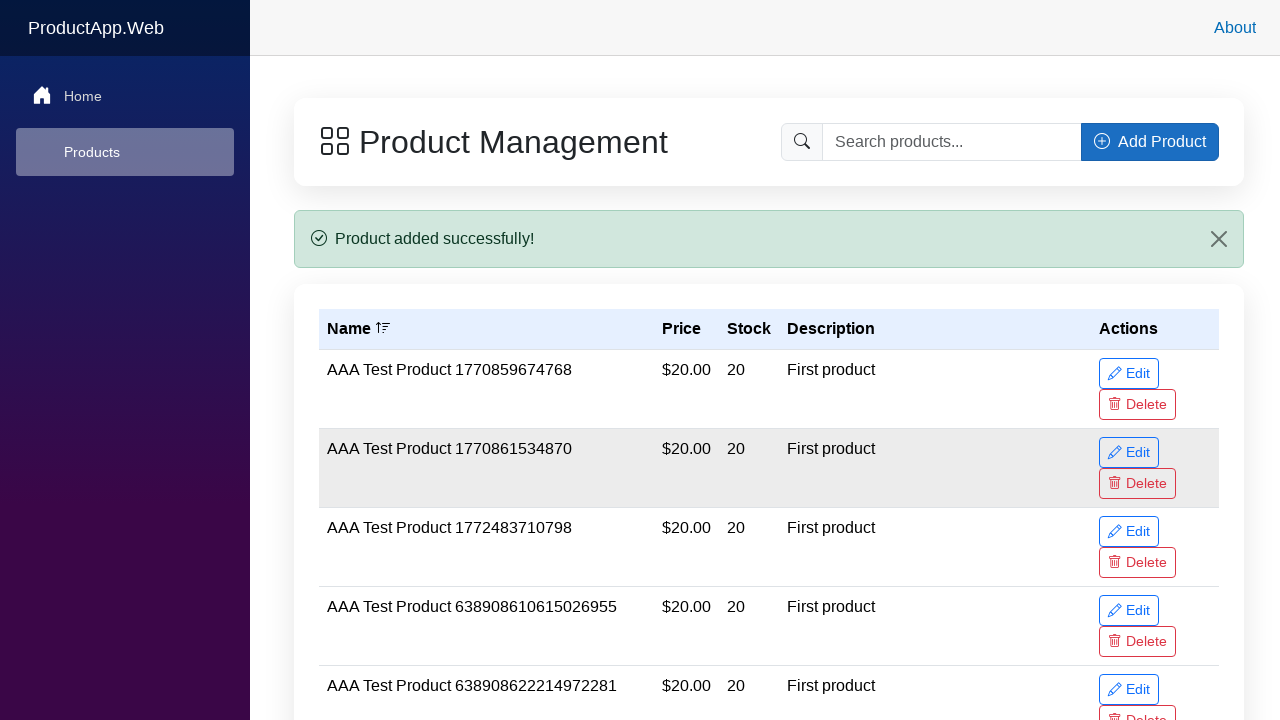